Tests keyboard interactions by clicking a target element, typing text, selecting part of it using Shift+Arrow keys, deleting the selection, and typing replacement text.

Starting URL: https://the-internet.herokuapp.com/key_presses

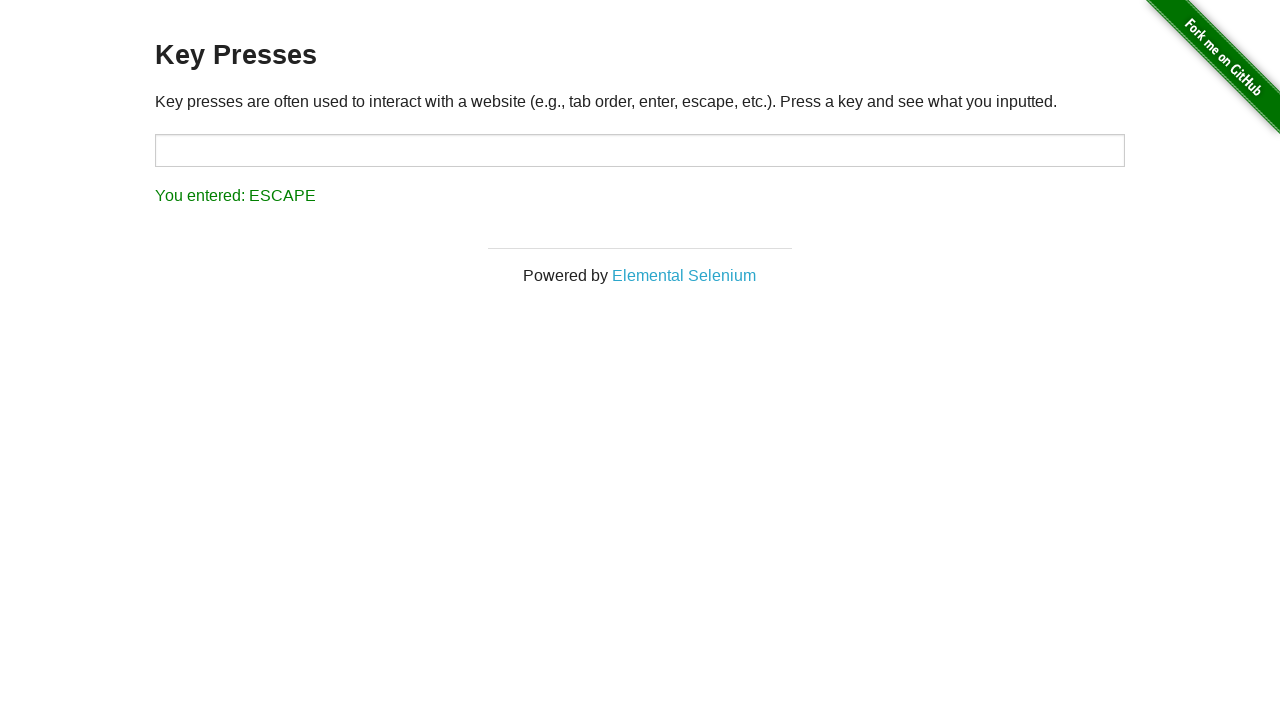

Clicked on target input element at (640, 150) on #target
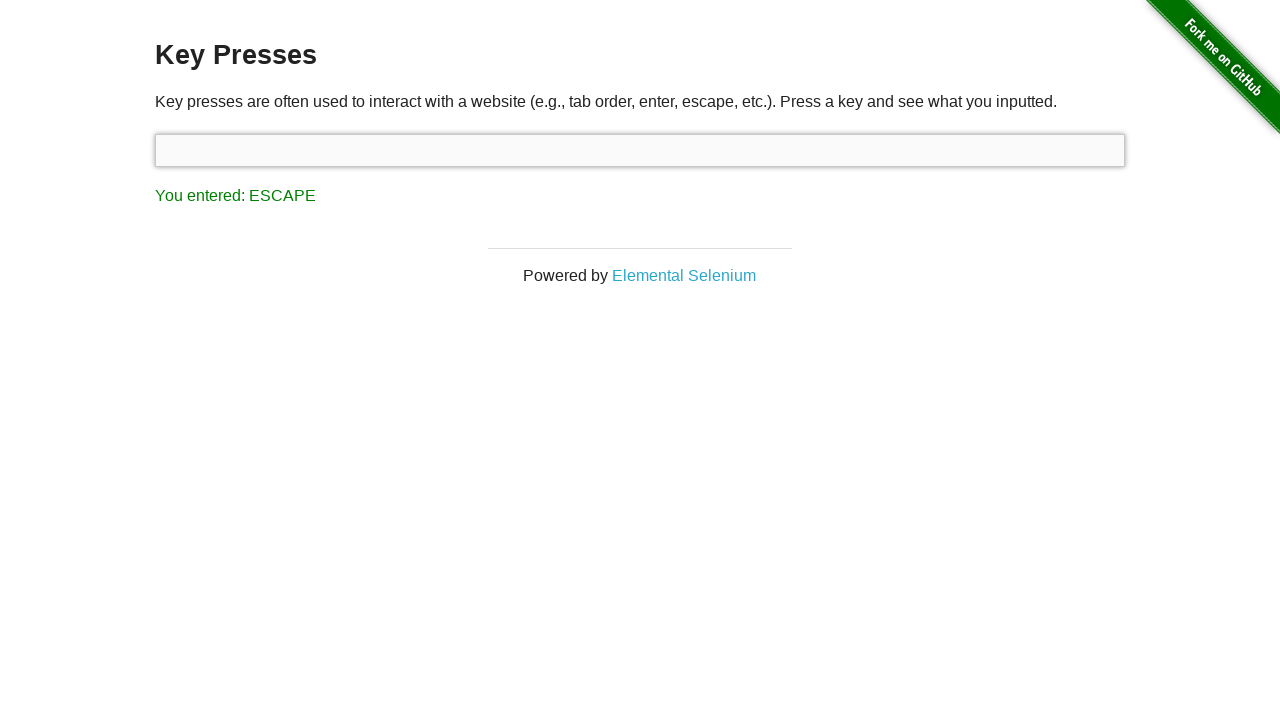

Typed initial text 'one does not simply exit vim'
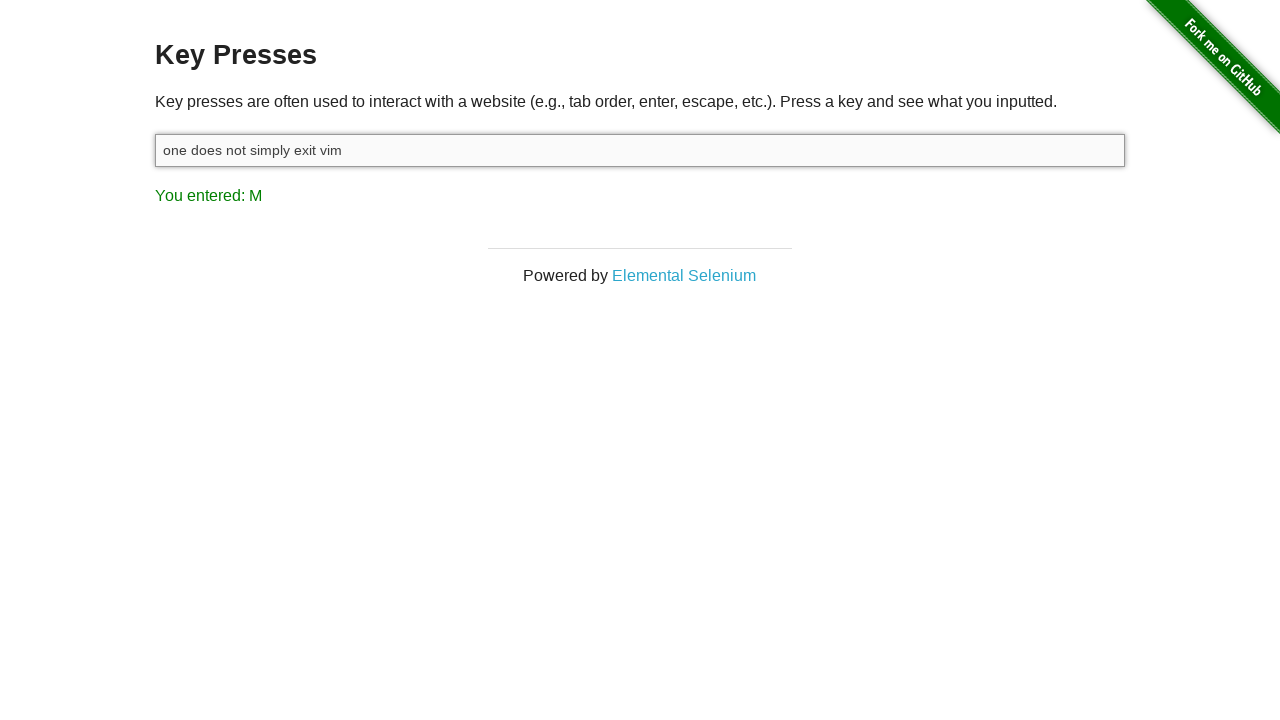

Held Shift key down to begin selection
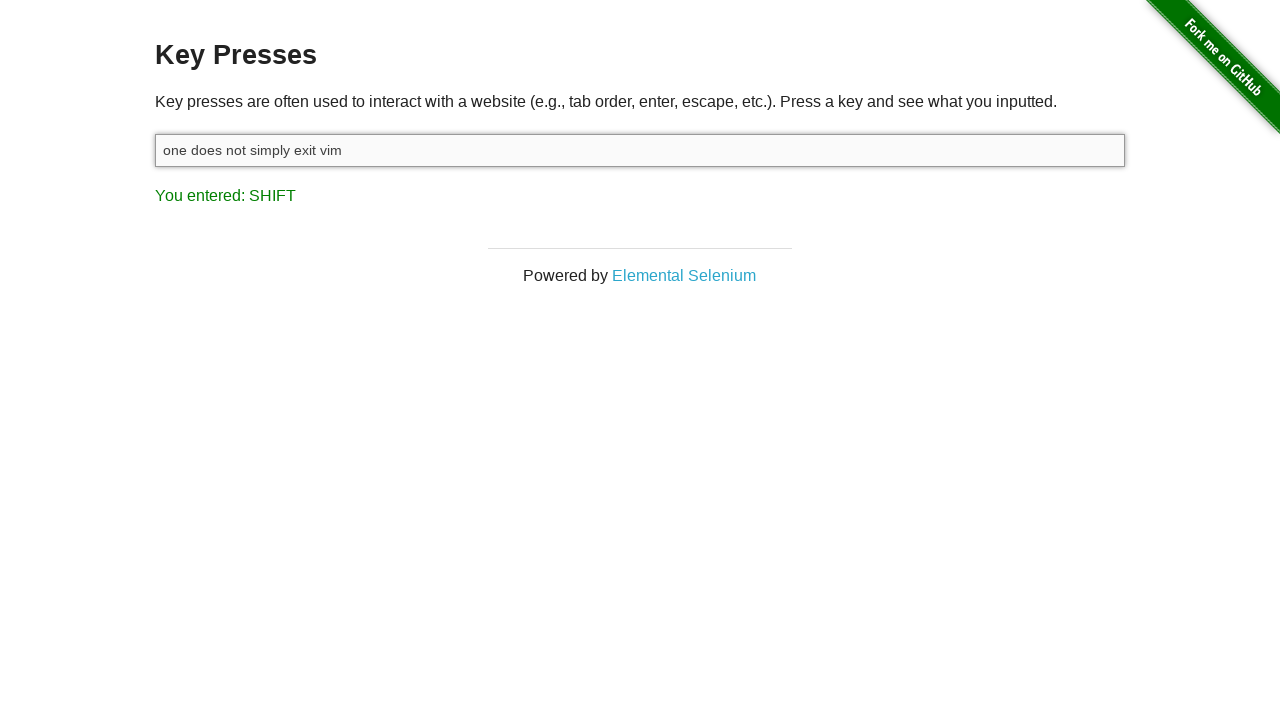

Selected ' exit vim' text using Shift+ArrowLeft keys
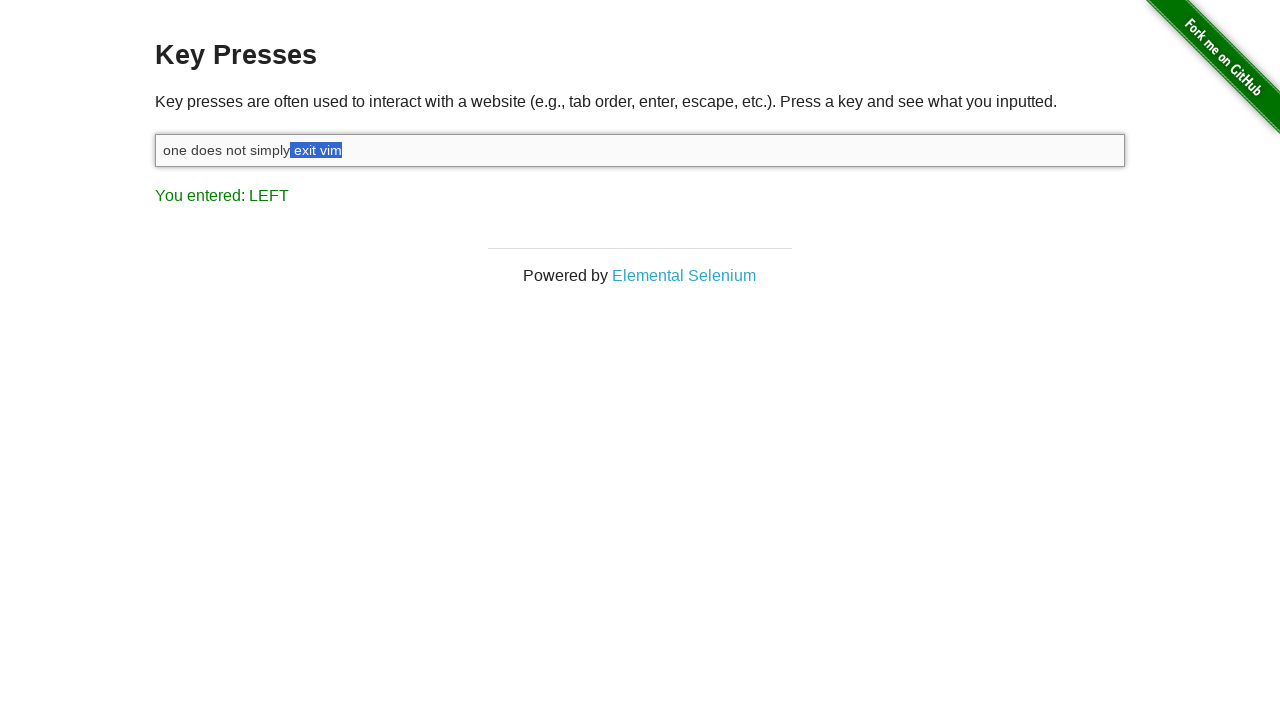

Released Shift key to complete selection
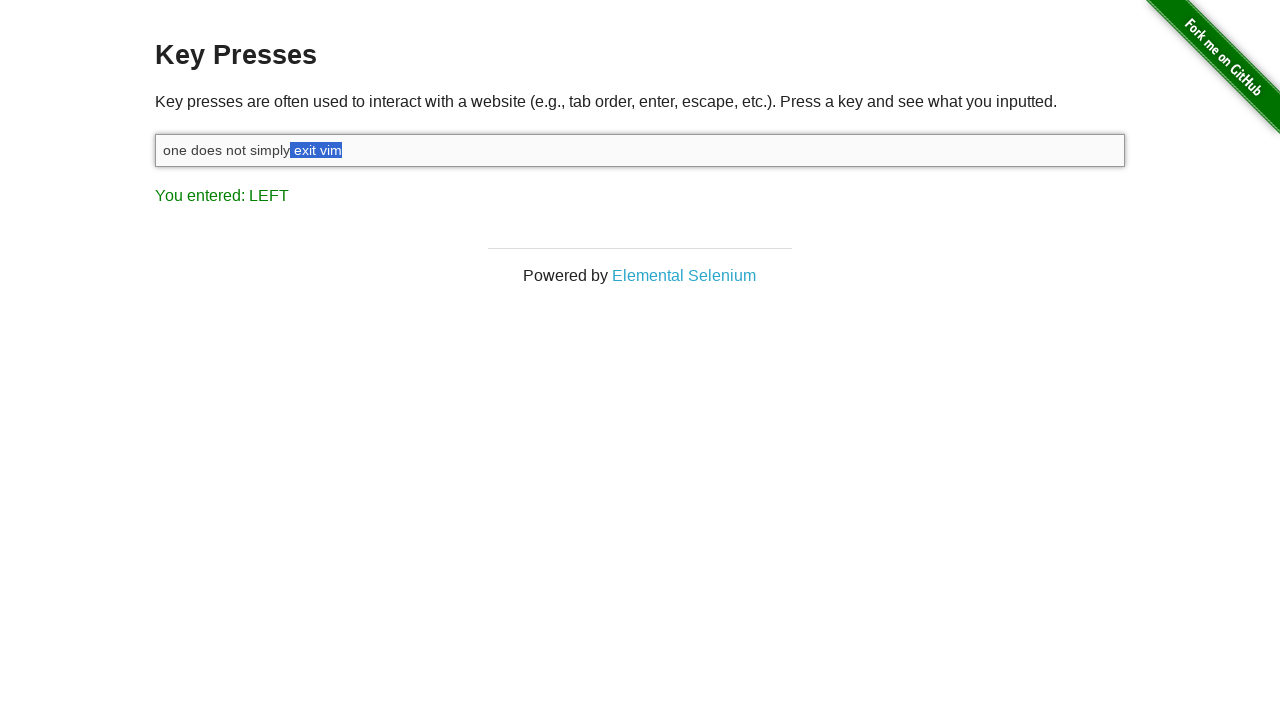

Deleted the selected text using Backspace
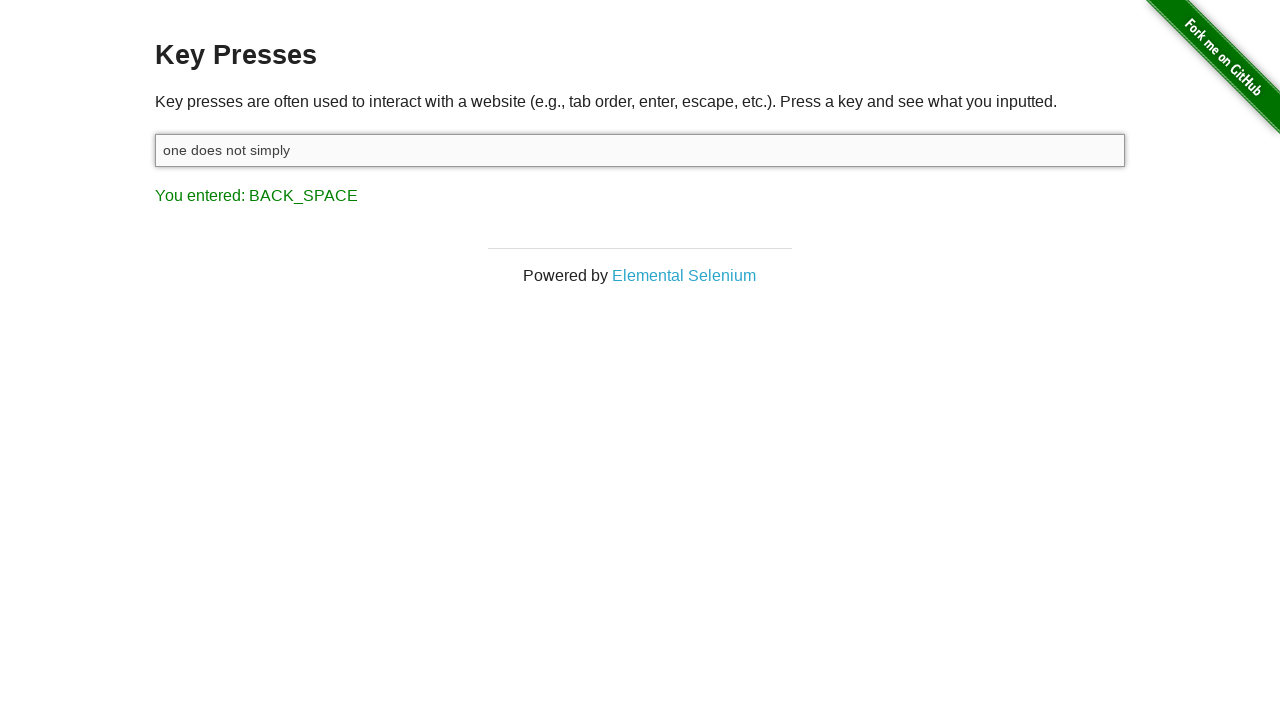

Typed replacement text ' walk to the moon'
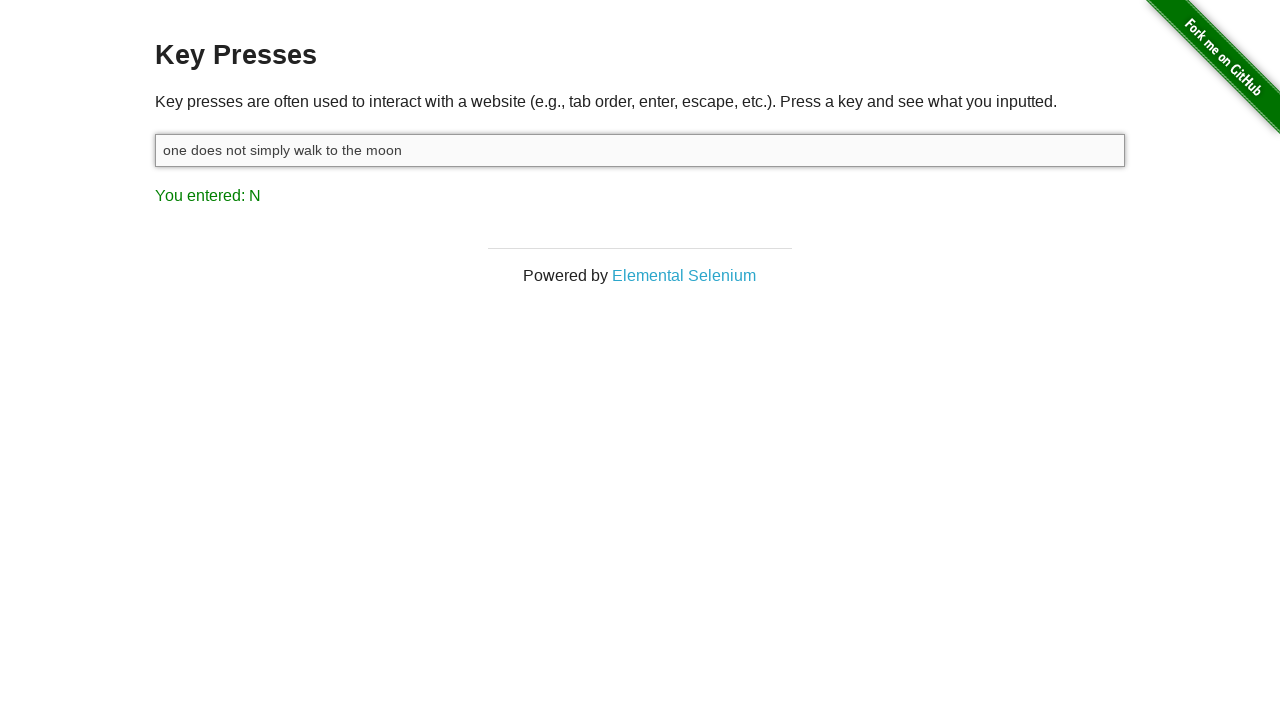

Result element loaded and visible
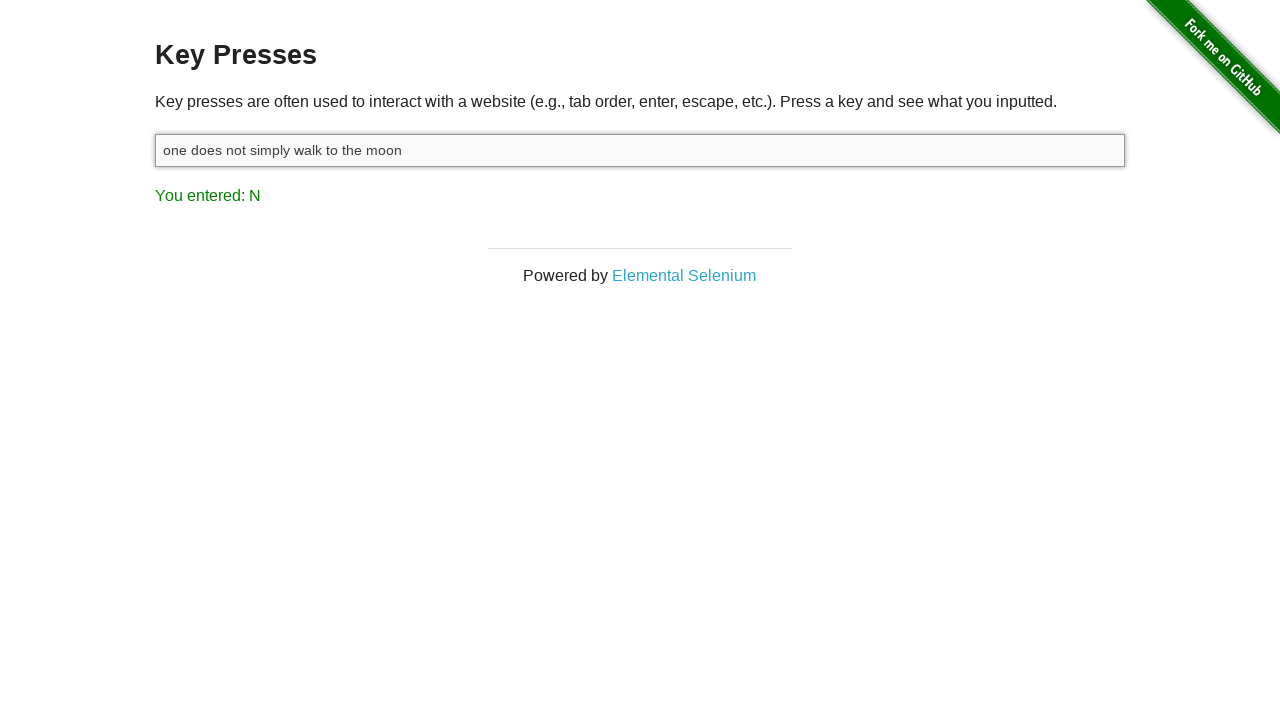

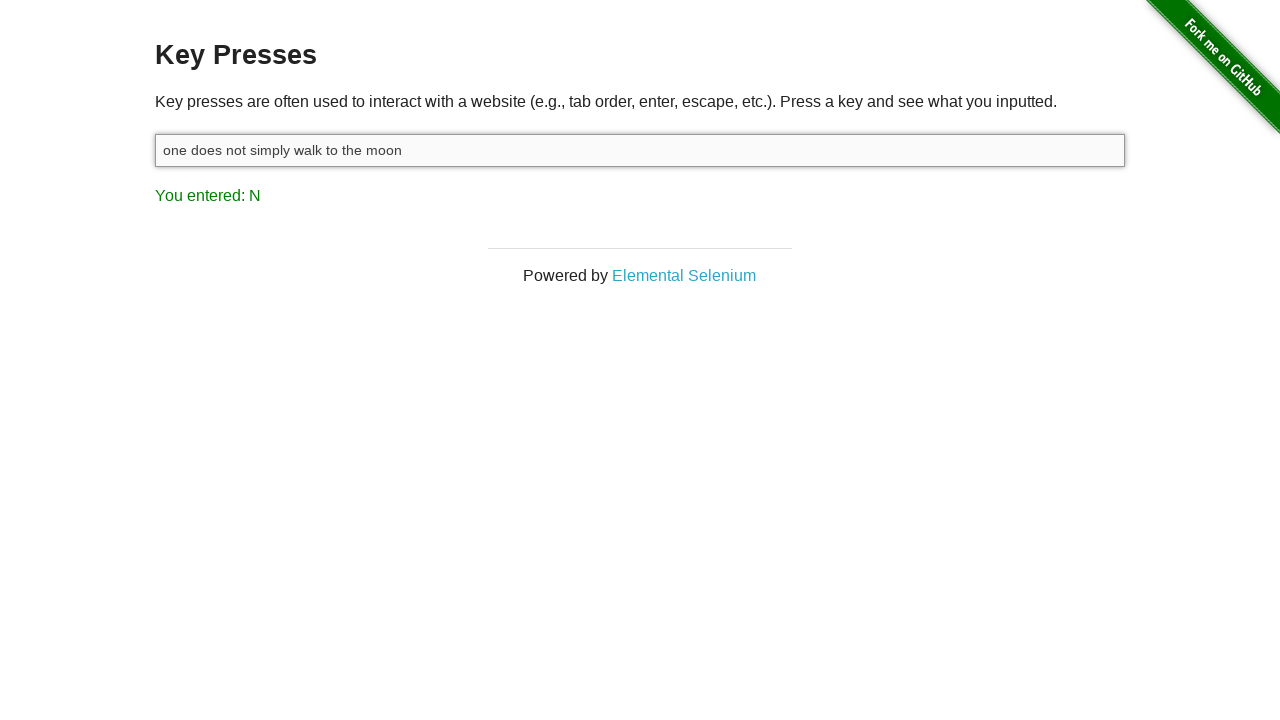